Tests the number input field by entering a numeric value into the input element

Starting URL: https://the-internet.herokuapp.com/inputs

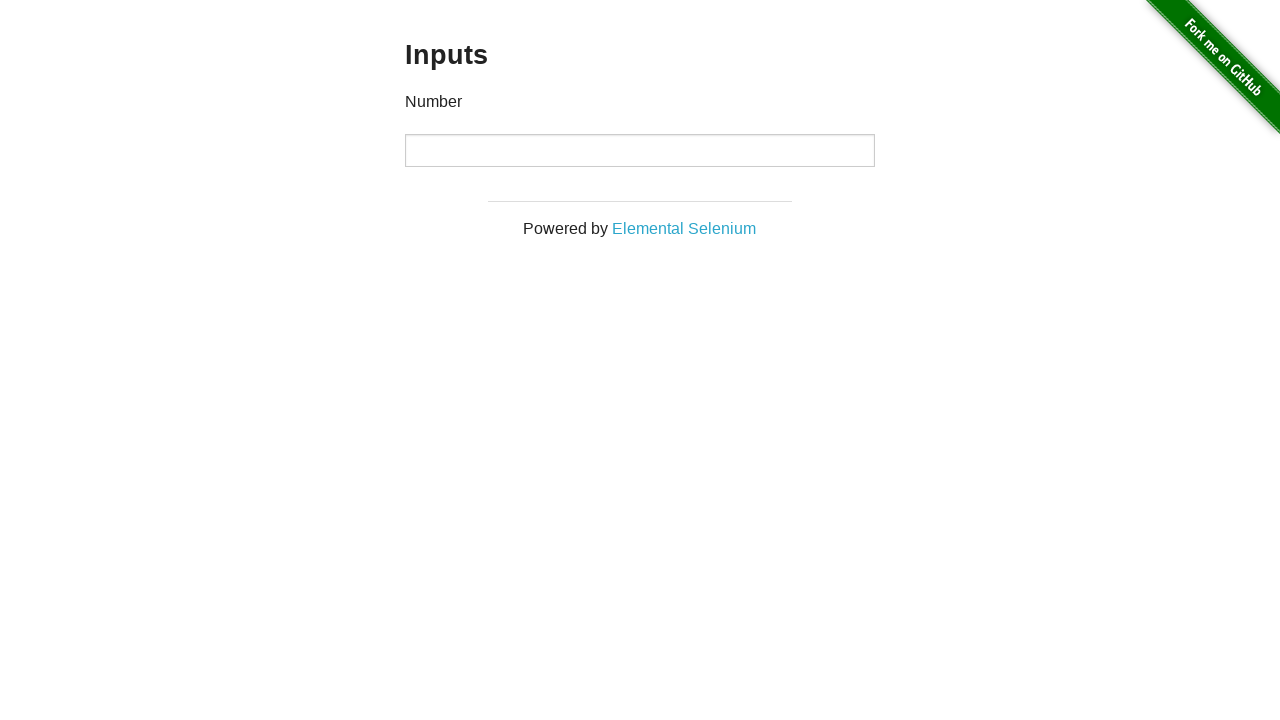

Entered numeric value '4' into the number input field on input[type='number']
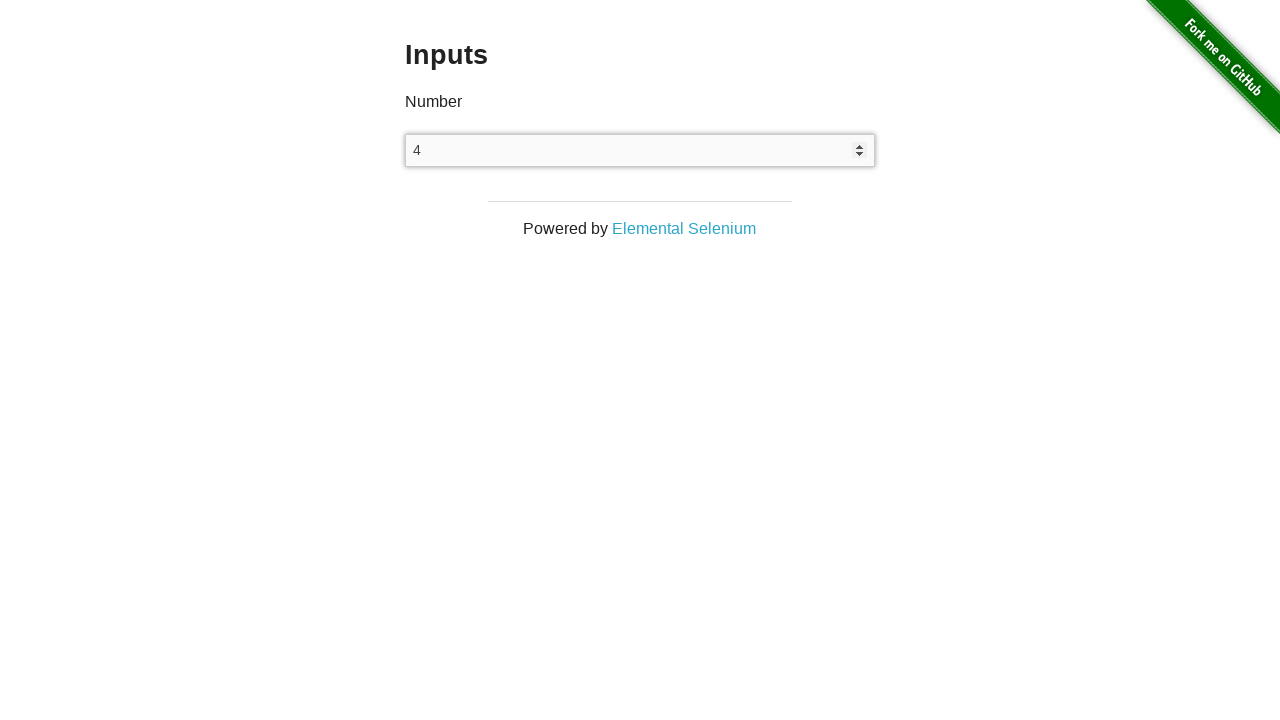

Waited 2 seconds to observe the input result
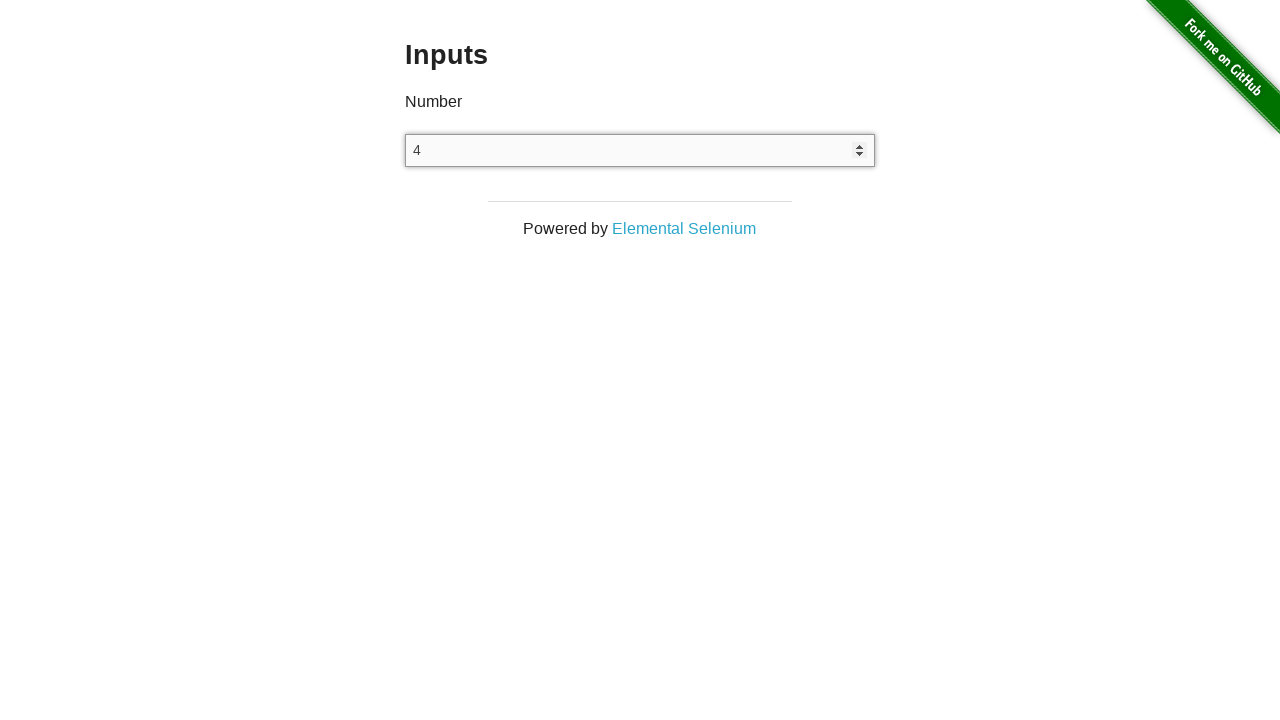

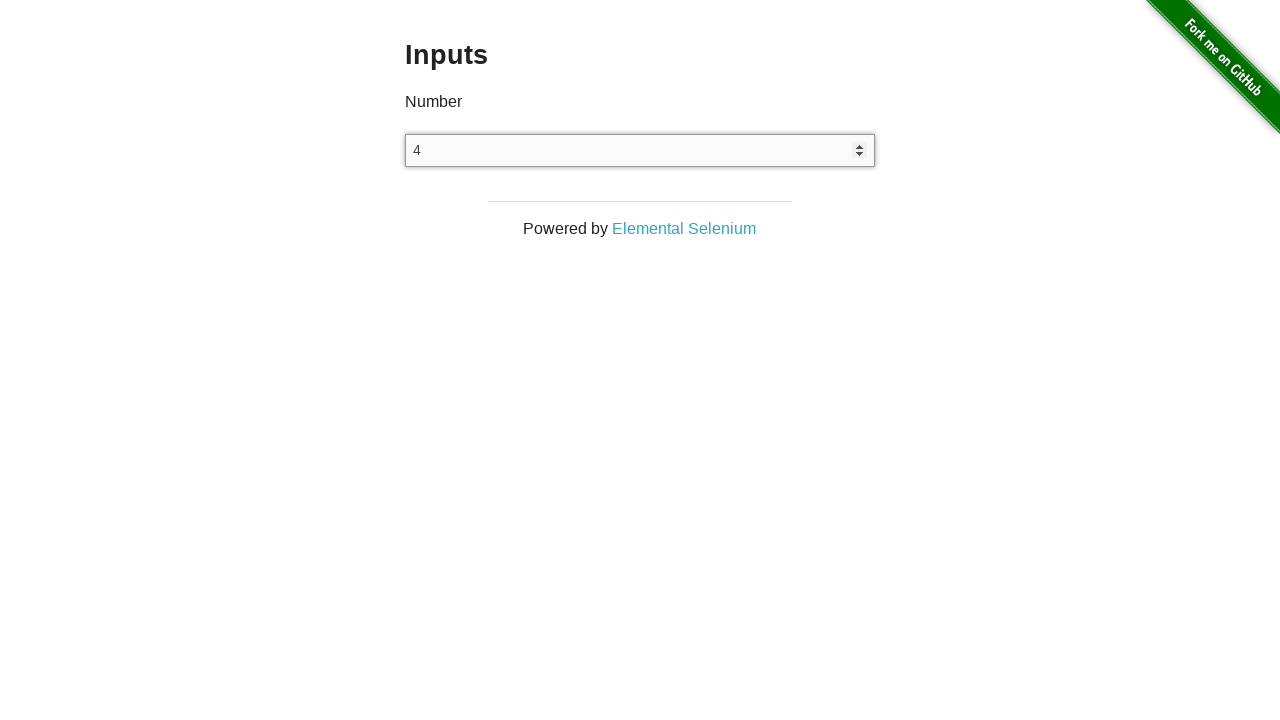